Tests dynamic loading functionality by clicking a start button and verifying that "Hello World!" text appears after the loading completes

Starting URL: https://automationfc.github.io/dynamic-loading/

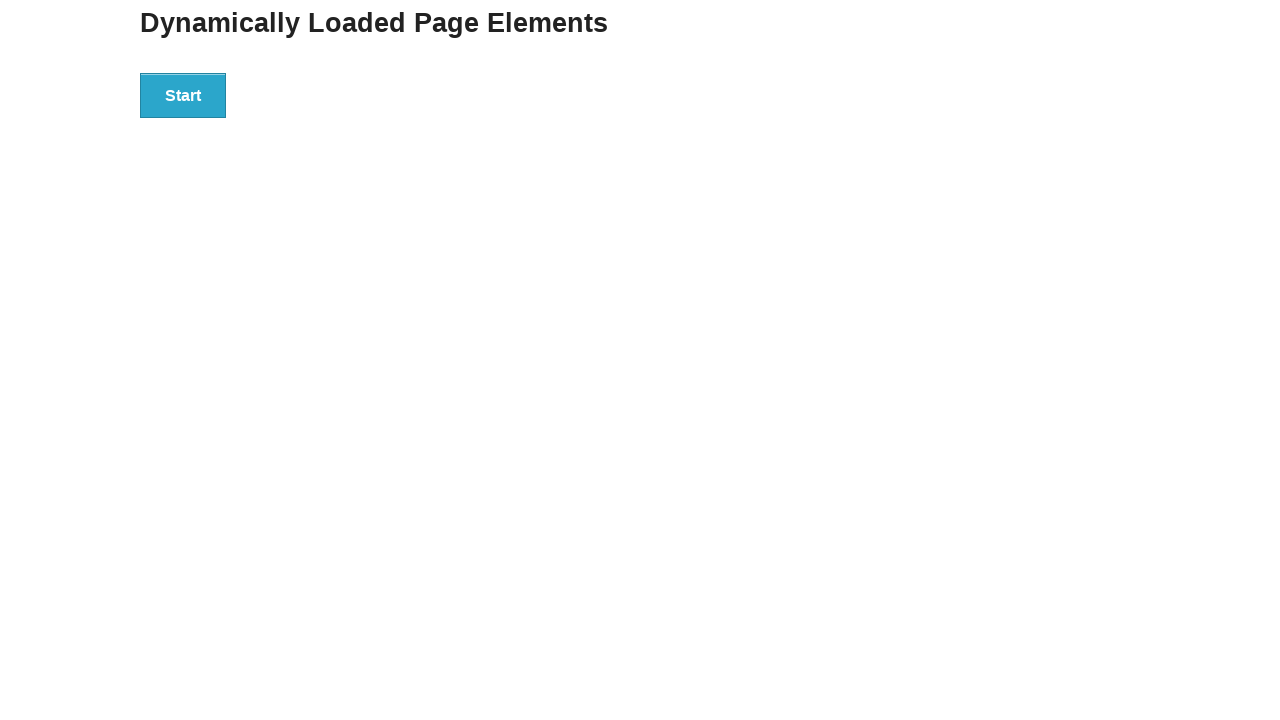

Clicked the start button to trigger dynamic loading at (183, 95) on div#start button
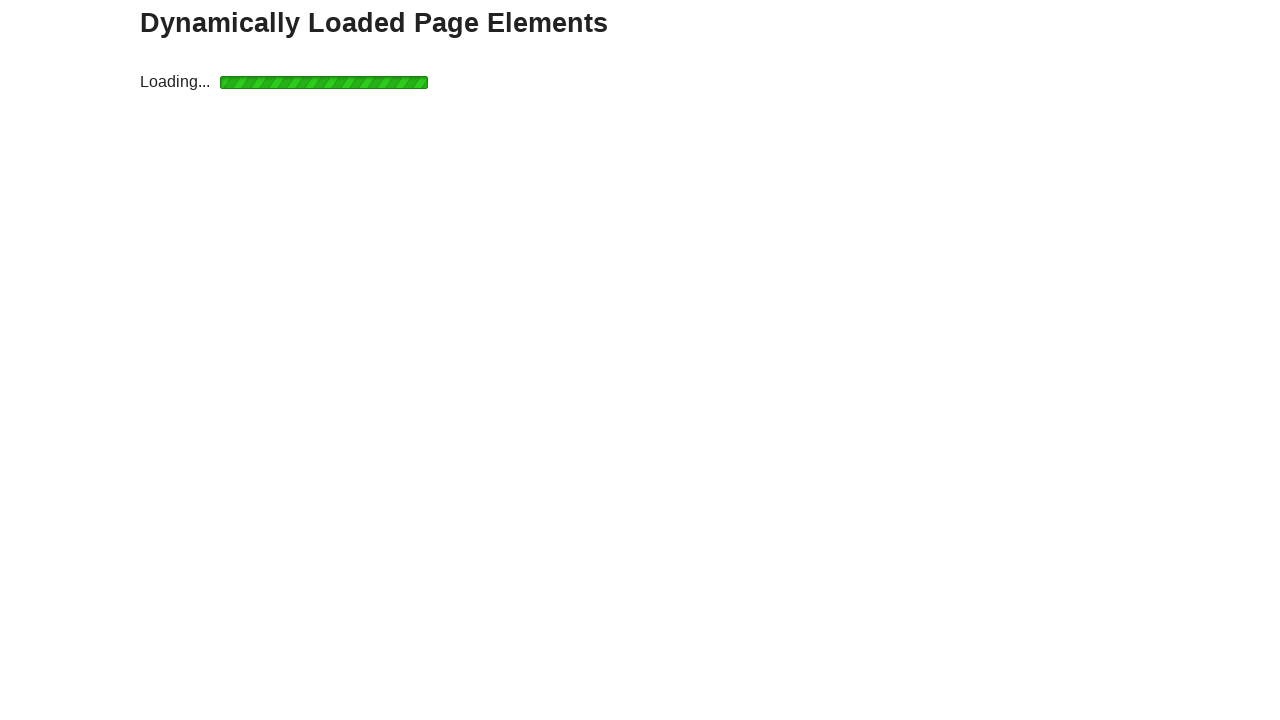

Dynamic loading completed and 'Hello World!' text appeared
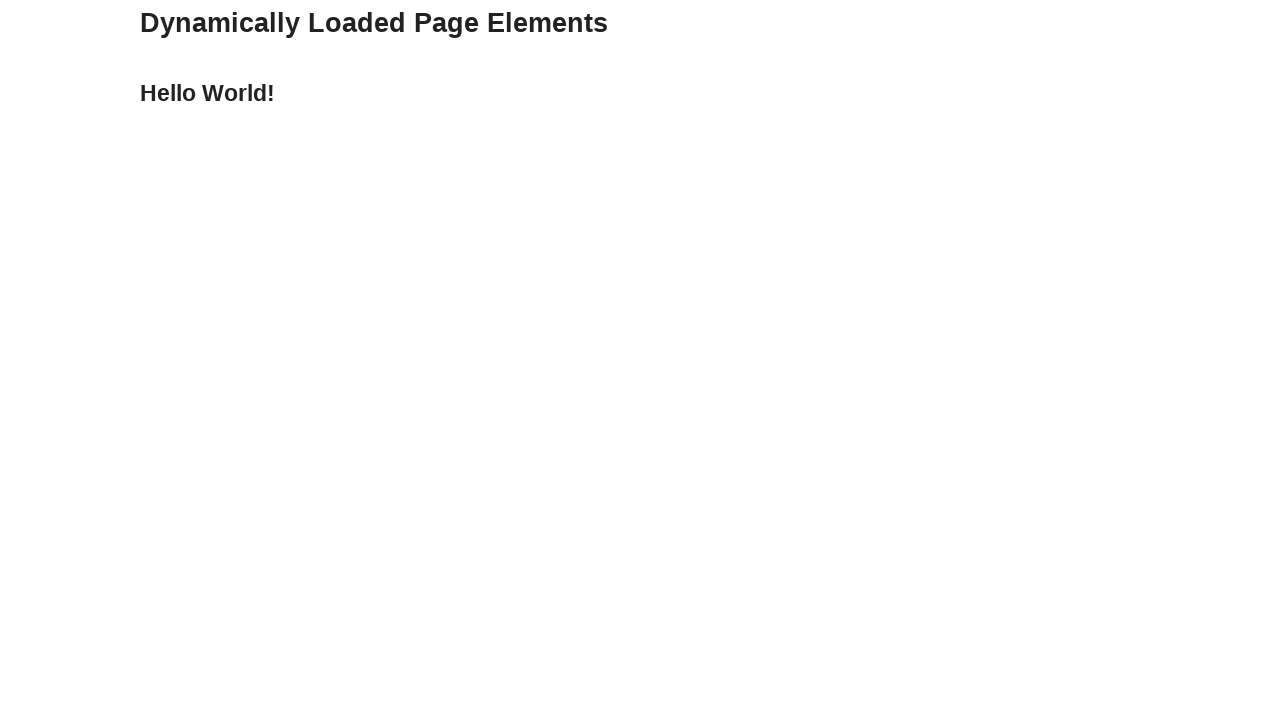

Verified that the text content is 'Hello World!'
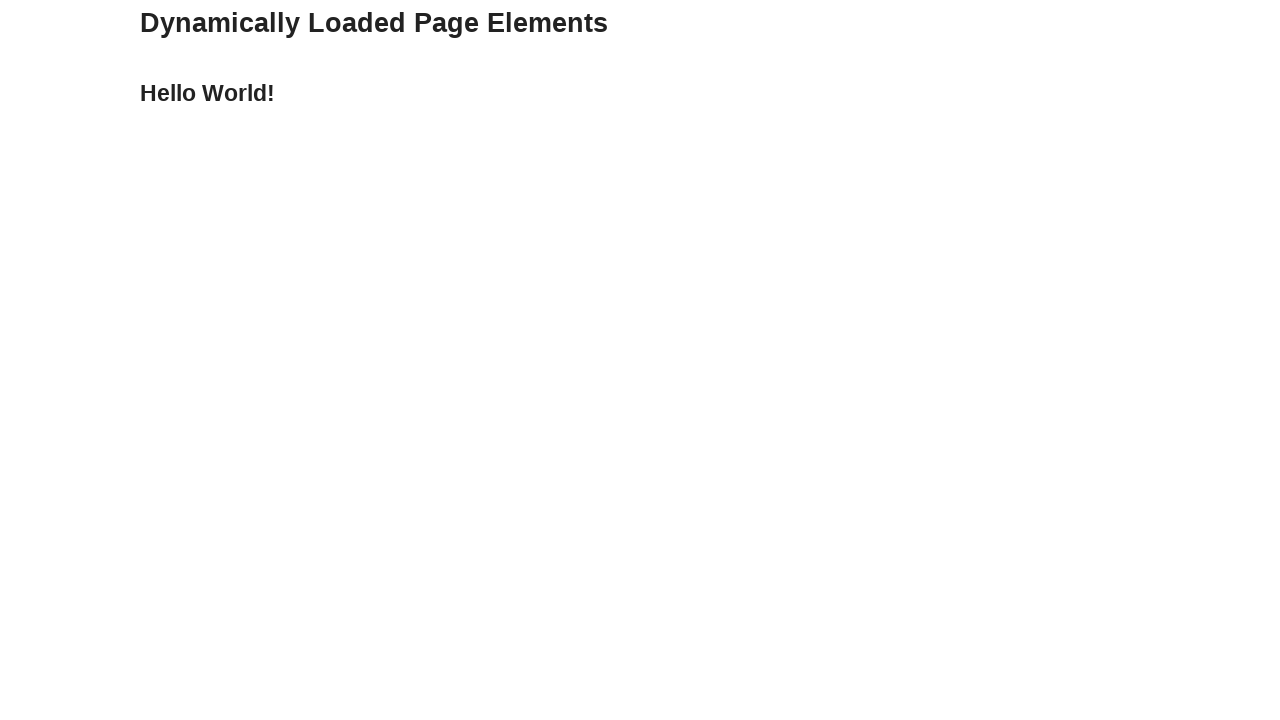

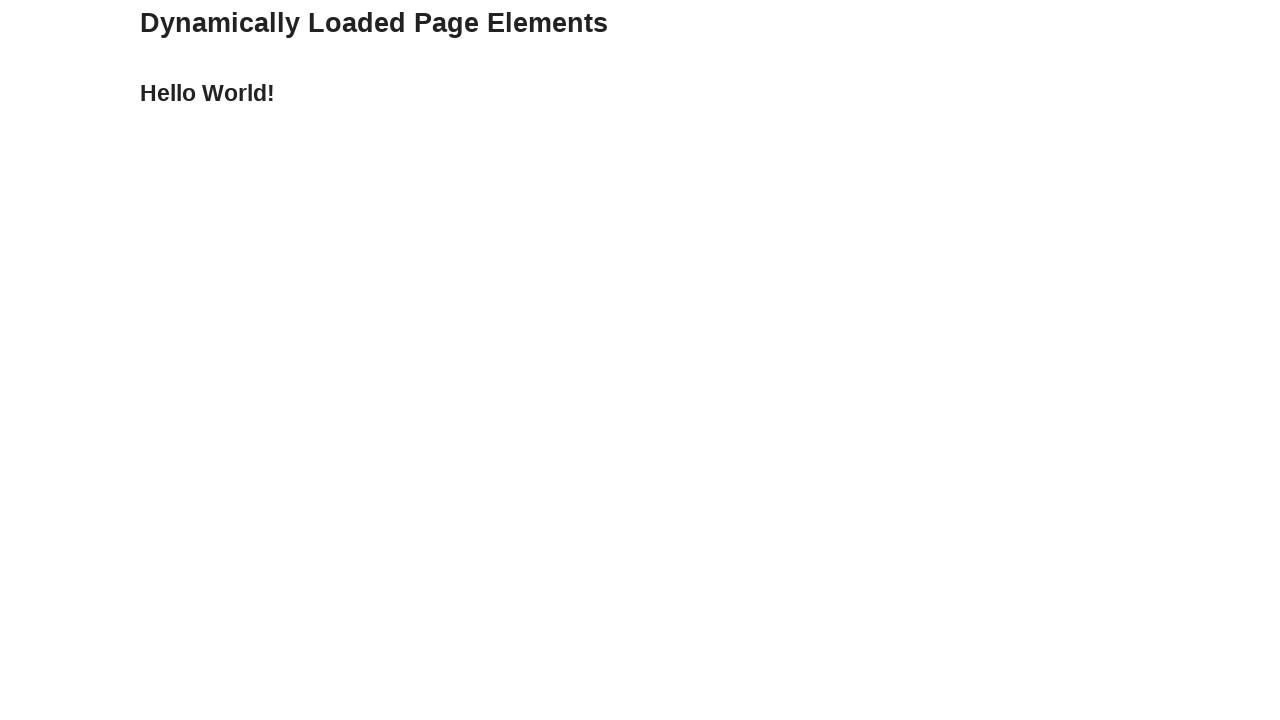